Tests passenger selection dropdown by clicking to increment adult passengers multiple times and verifying the selection

Starting URL: https://rahulshettyacademy.com/dropdownsPractise/

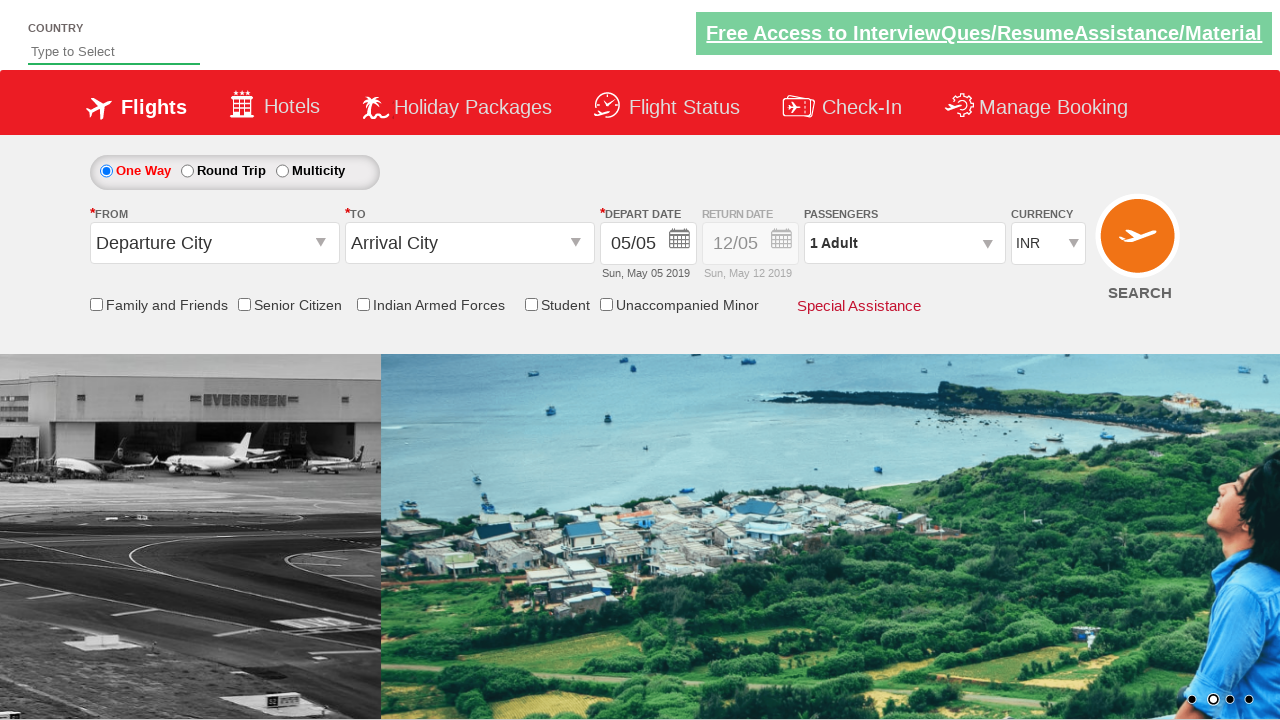

Clicked on passenger info dropdown to open it at (904, 243) on #divpaxinfo
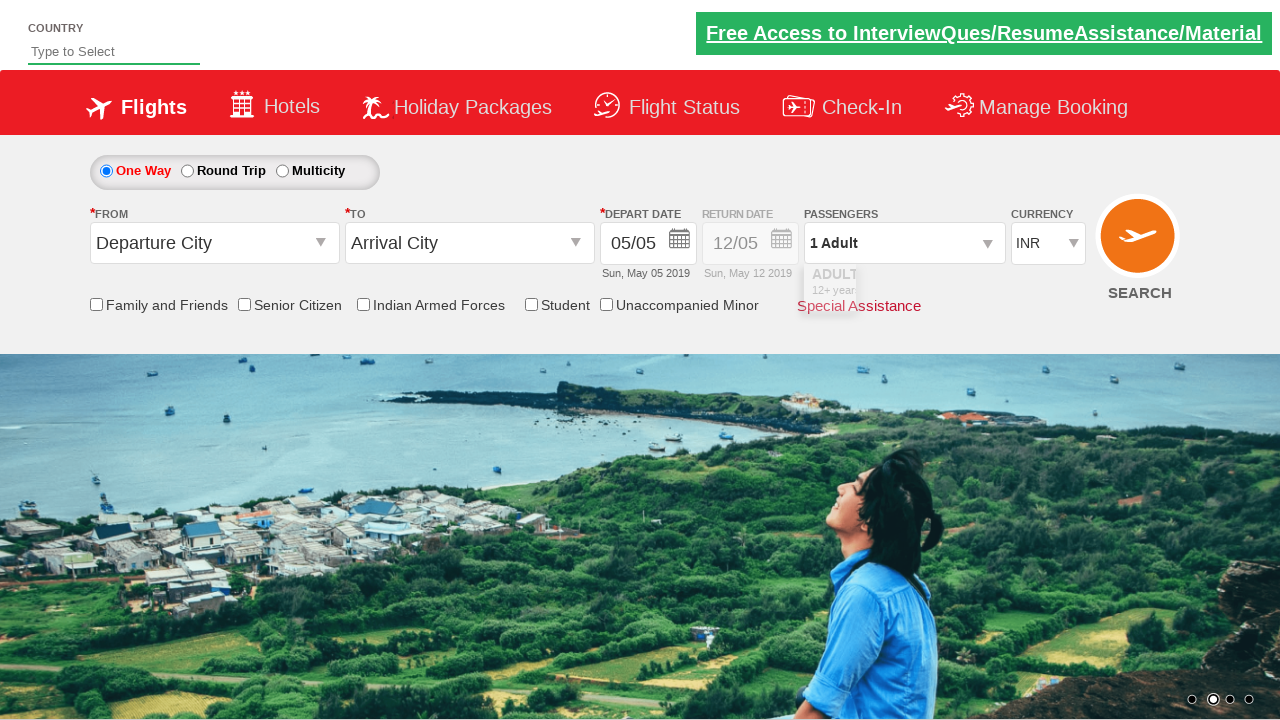

Waited for dropdown to be ready
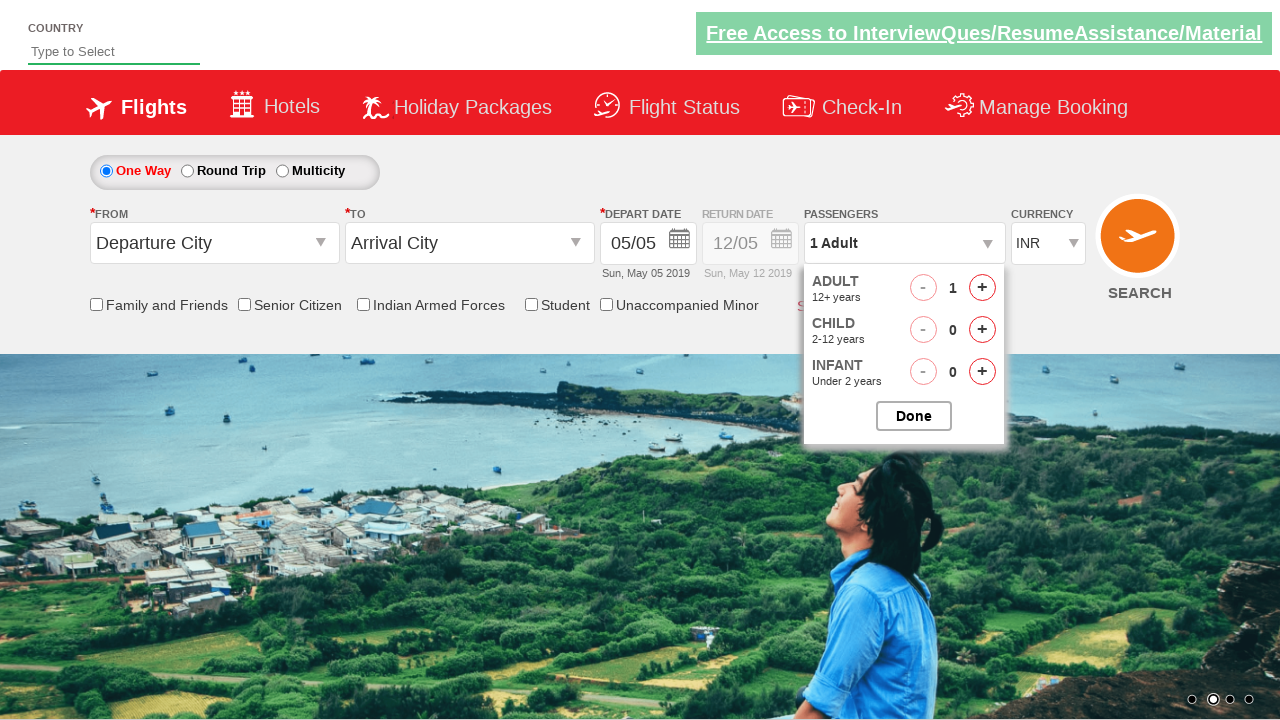

Clicked increment adult button (iteration 1 of 4) at (982, 288) on #hrefIncAdt
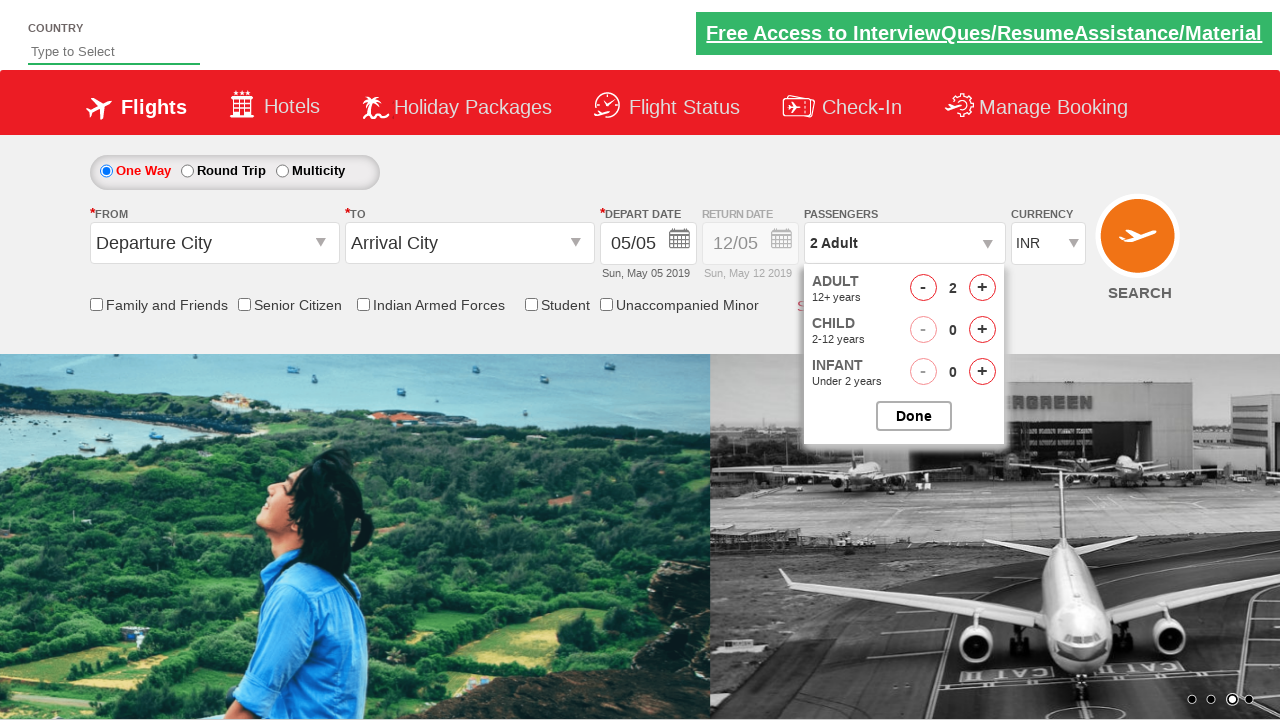

Clicked increment adult button (iteration 2 of 4) at (982, 288) on #hrefIncAdt
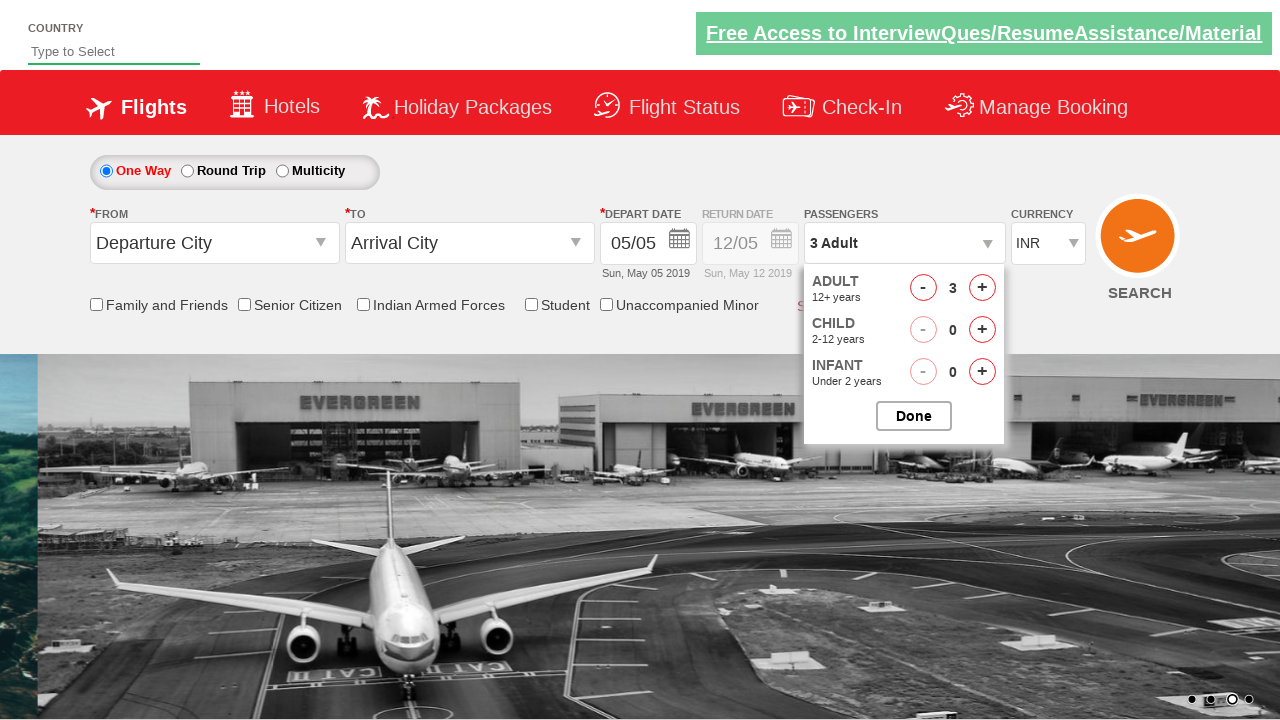

Clicked increment adult button (iteration 3 of 4) at (982, 288) on #hrefIncAdt
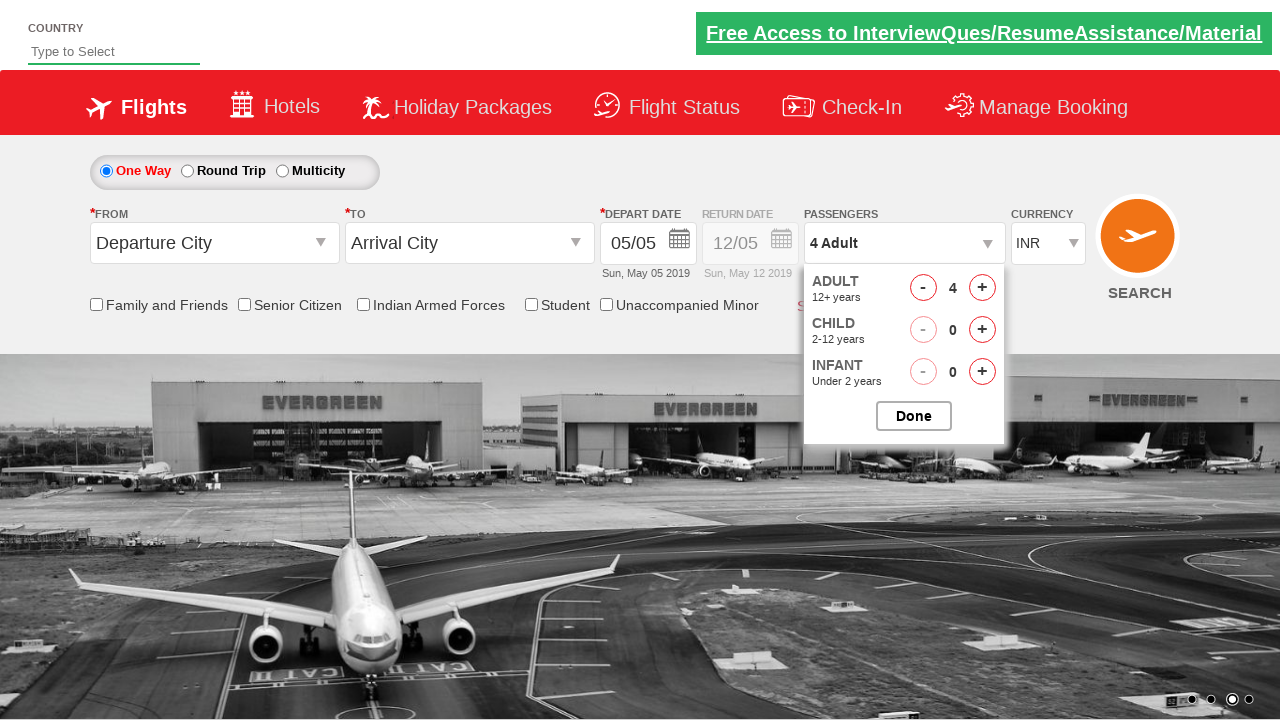

Clicked increment adult button (iteration 4 of 4) at (982, 288) on #hrefIncAdt
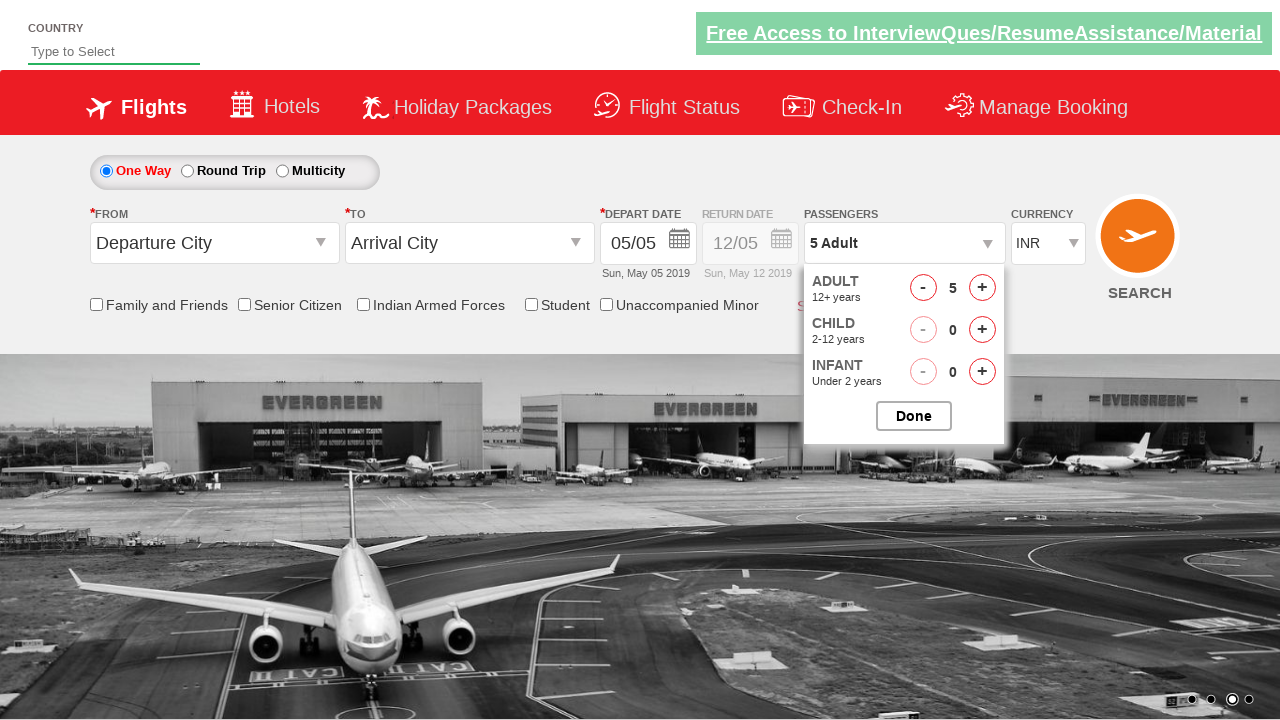

Closed the passenger selection dropdown at (914, 416) on #btnclosepaxoption
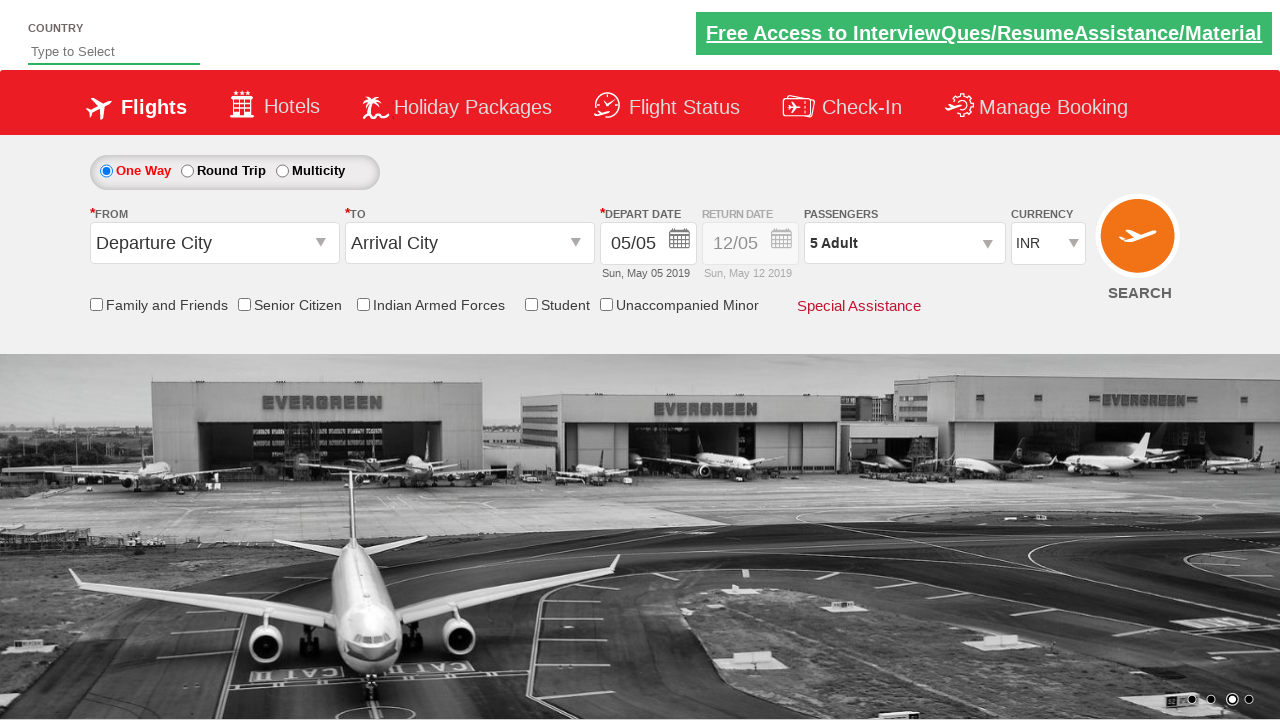

Retrieved passenger info text: 5 Adult
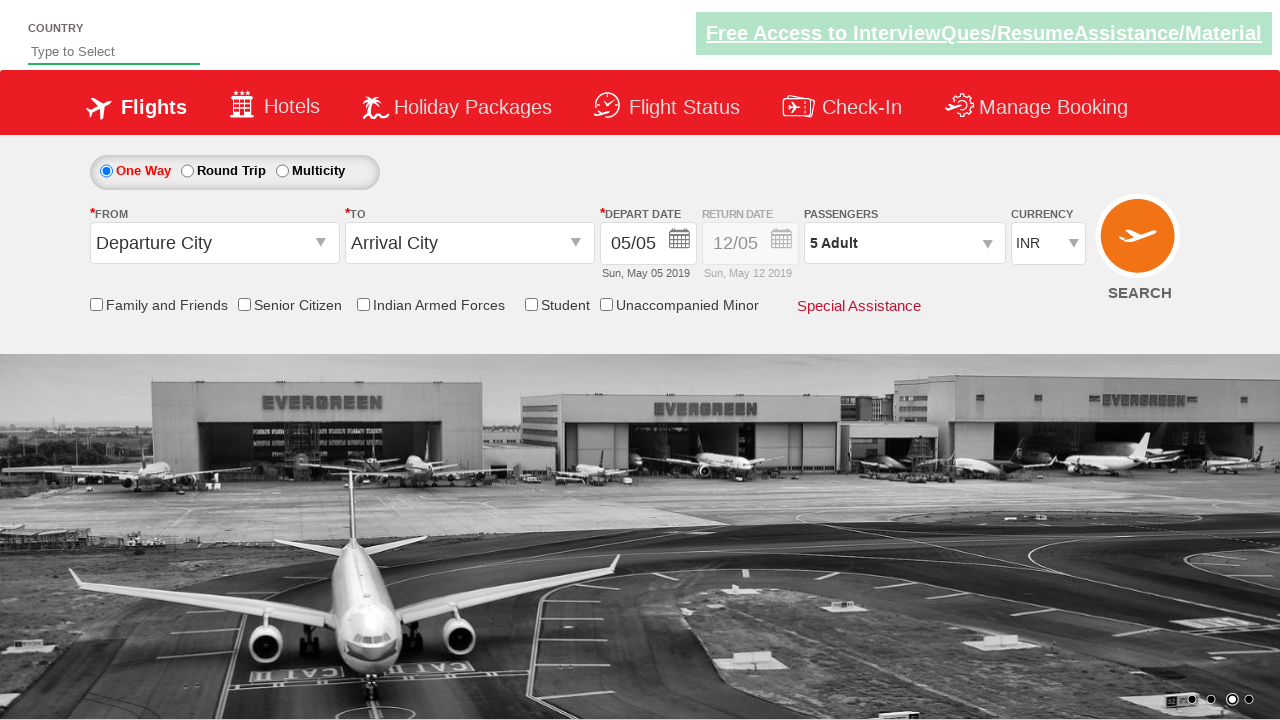

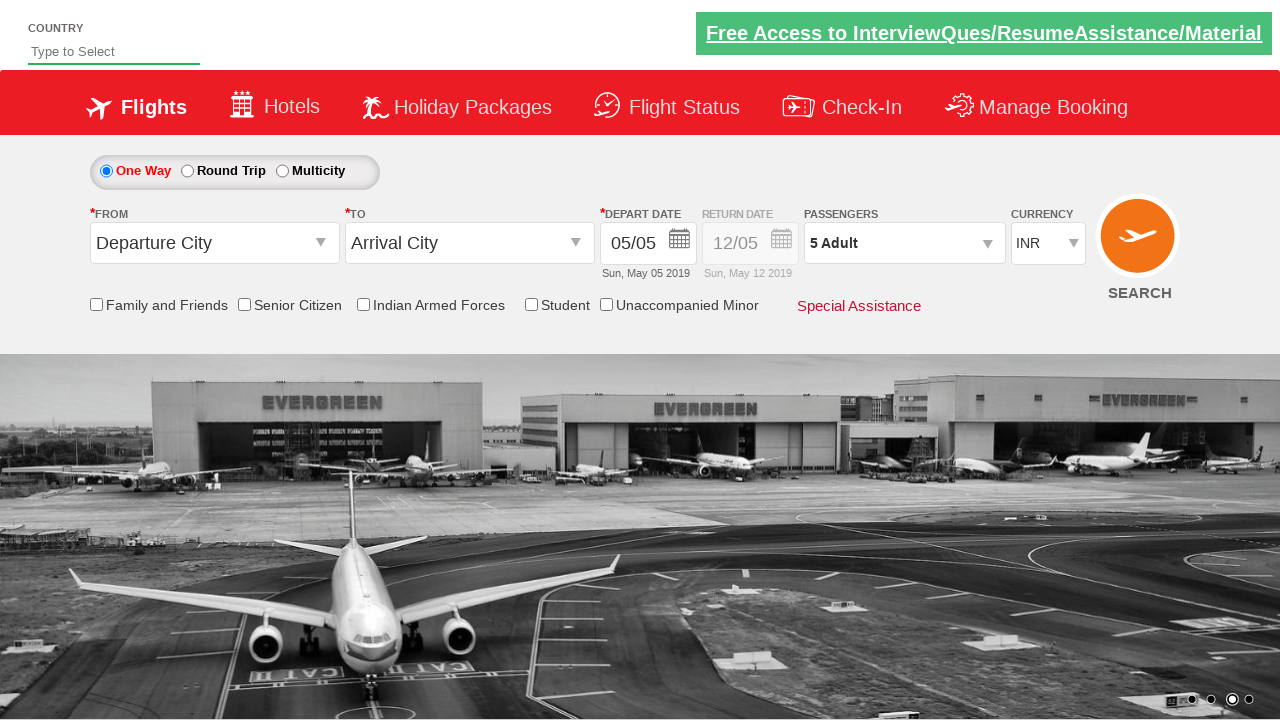